Tests that a button becomes visible after a delay on the DemoQA dynamic properties page by waiting for the visibility of the dynamically appearing button.

Starting URL: https://demoqa.com/dynamic-properties

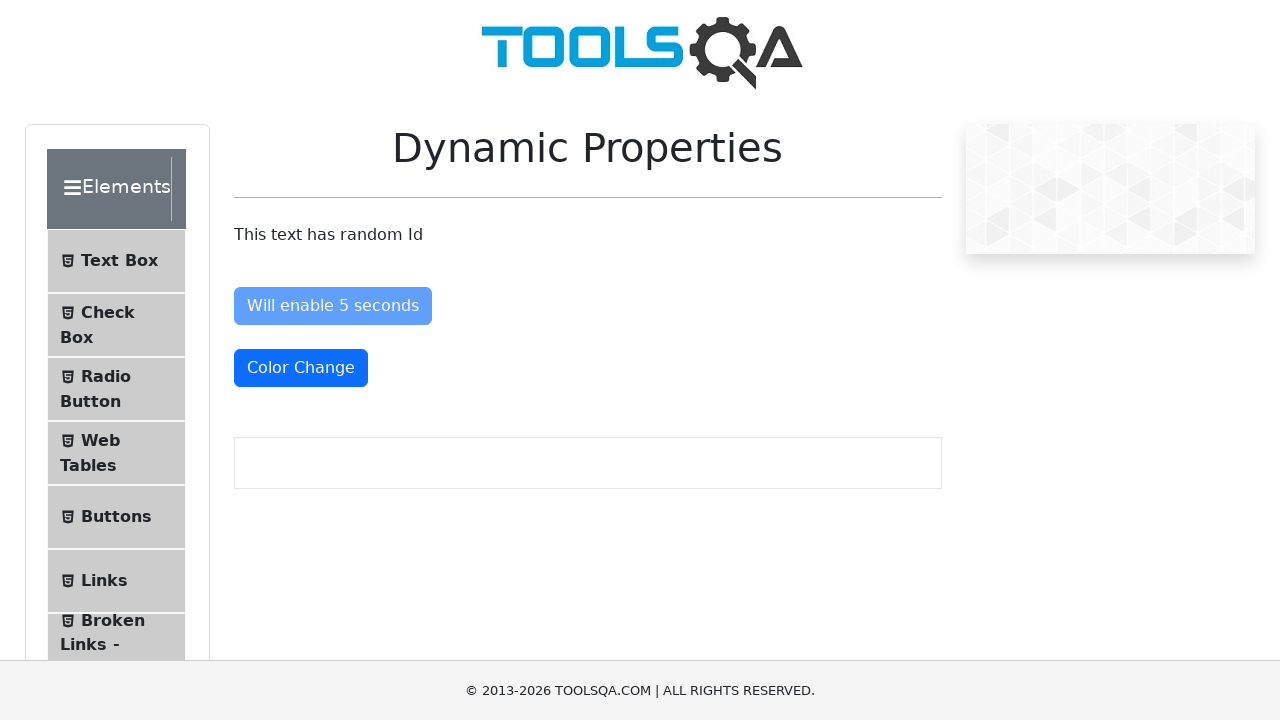

Navigated to DemoQA dynamic properties page
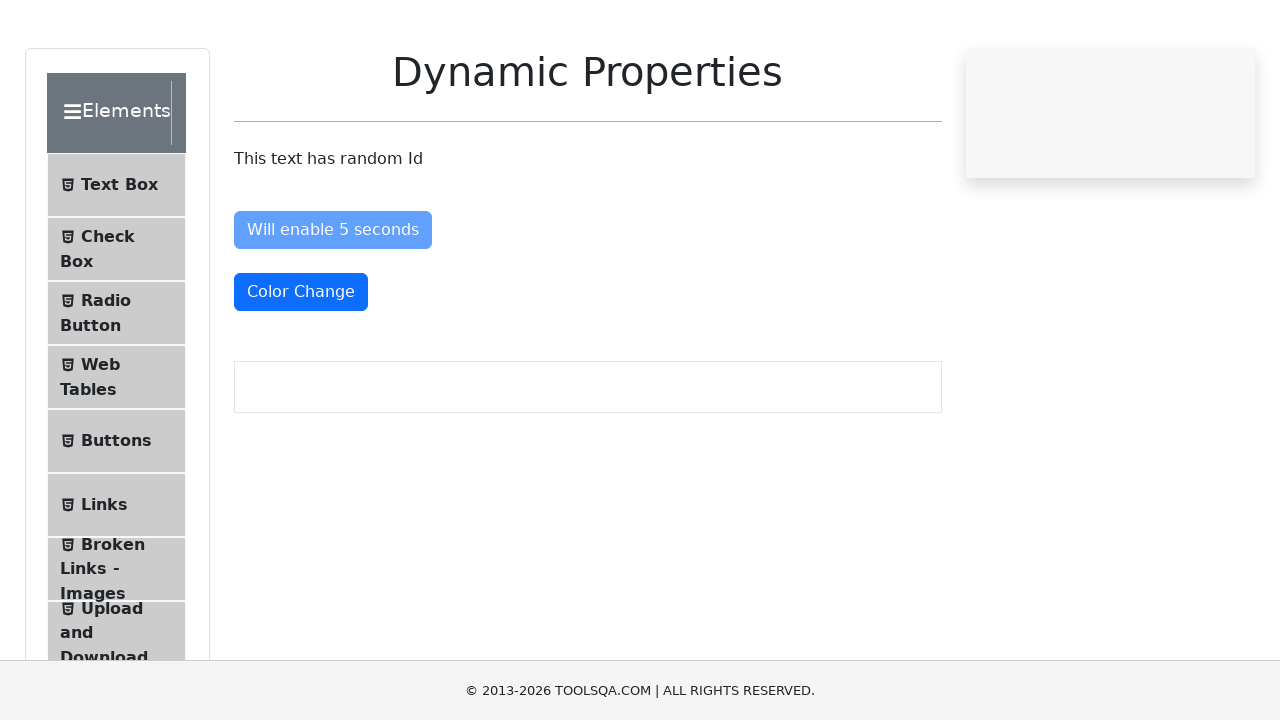

Waited for button with ID 'visibleAfter' to become visible
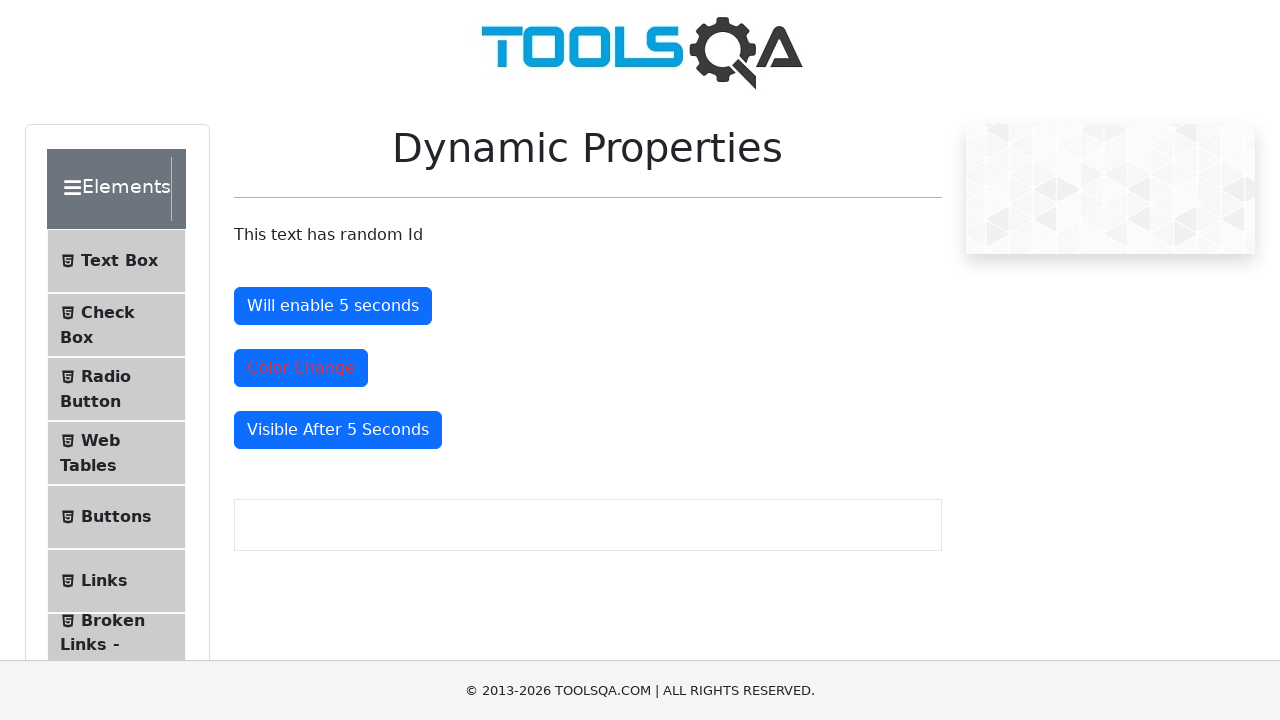

Located the dynamically appearing button
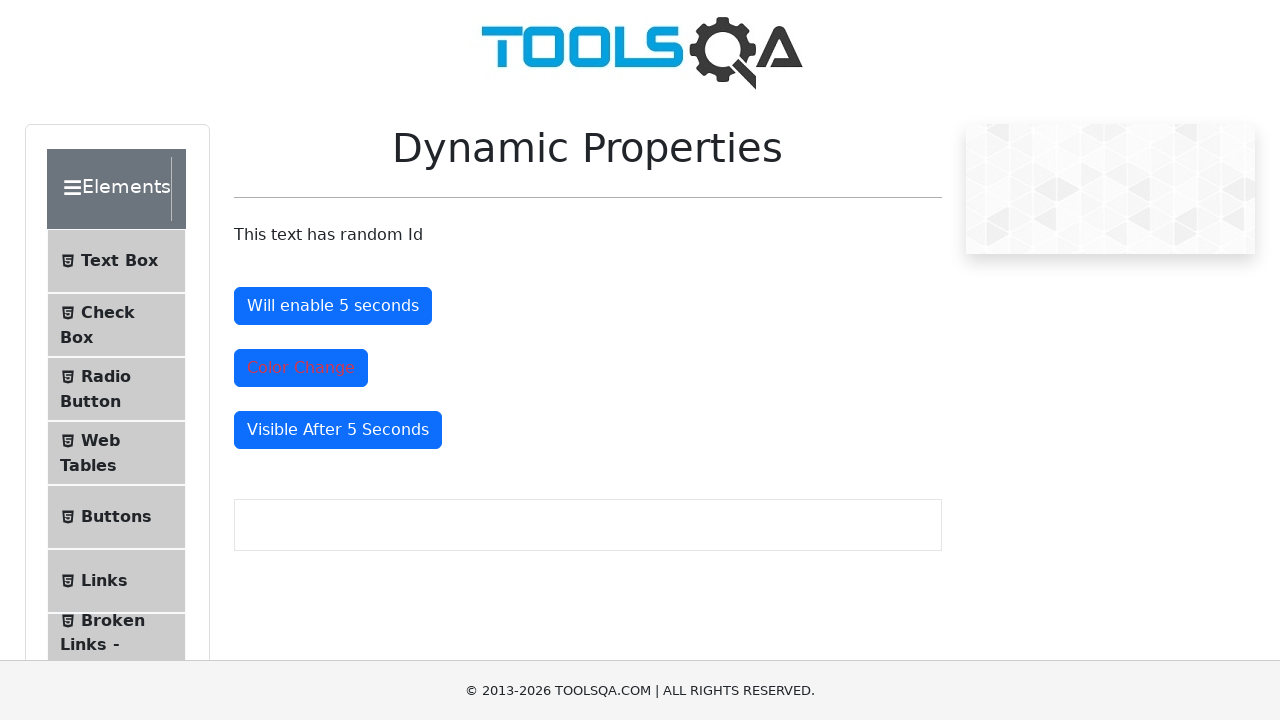

Asserted that the button is visible
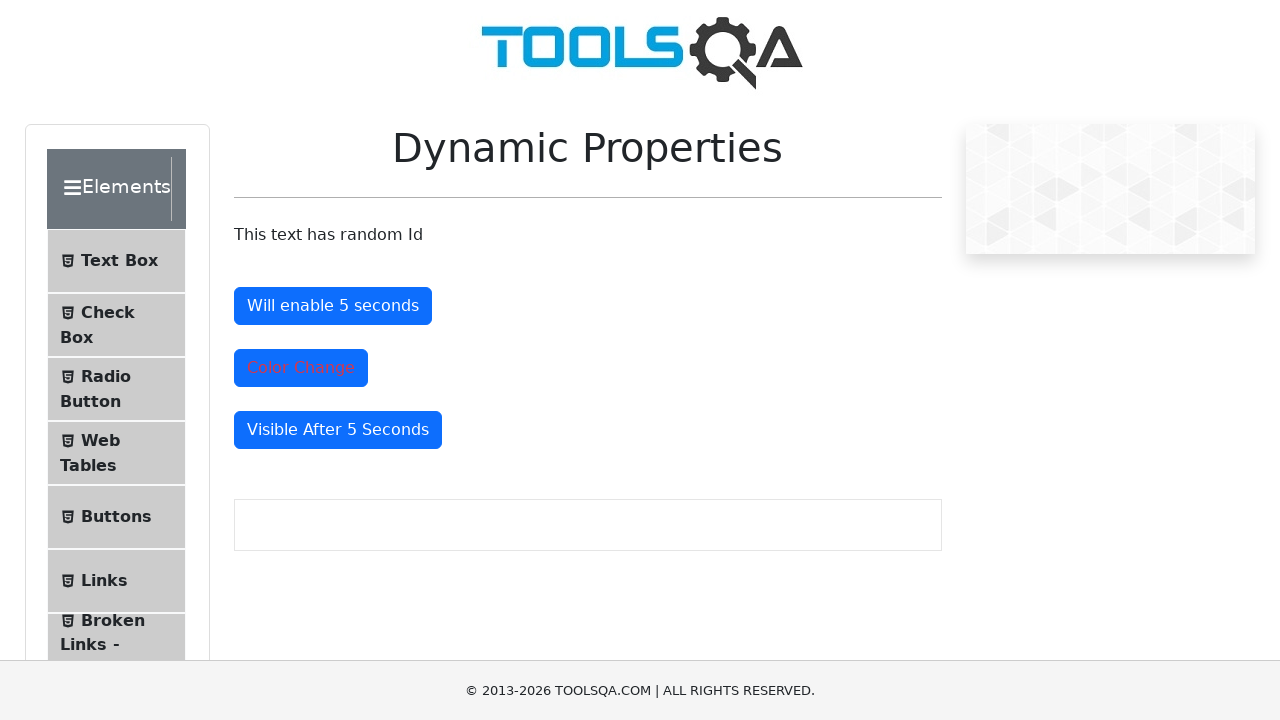

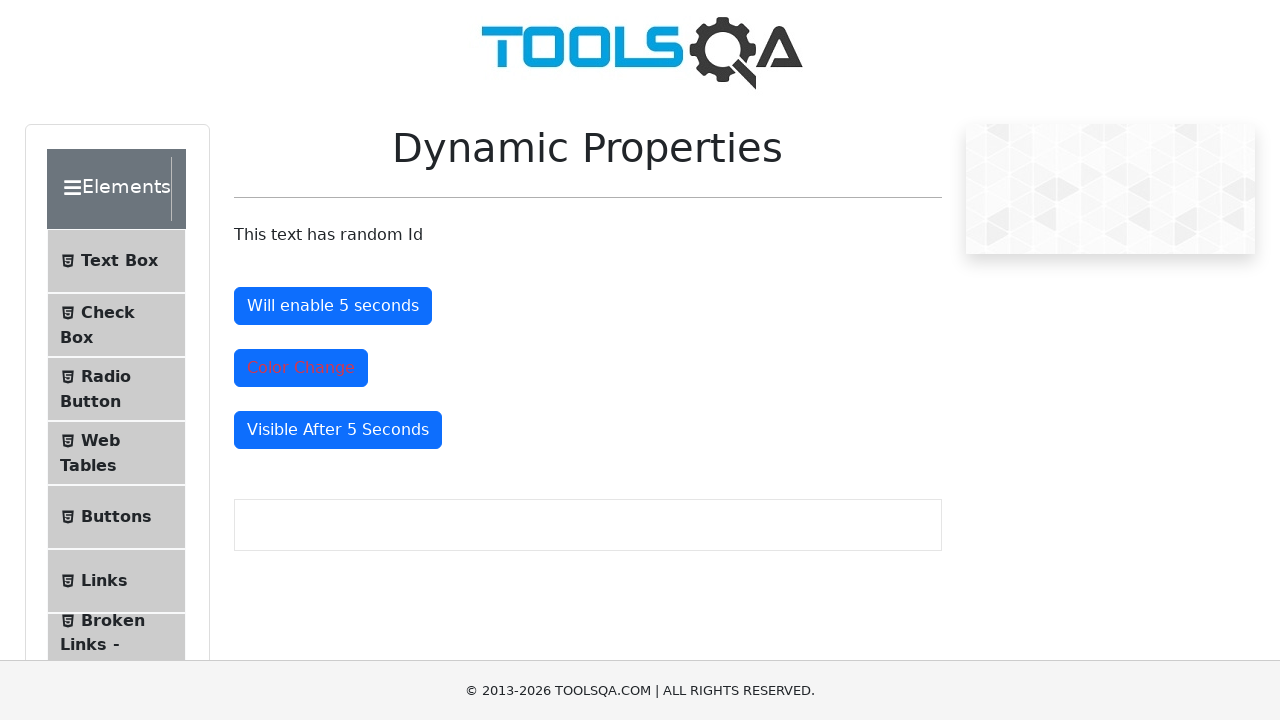